Tests drag and drop functionality within an iframe on the jQuery UI demo page by dragging an element from source to target location

Starting URL: https://jqueryui.com/droppable/

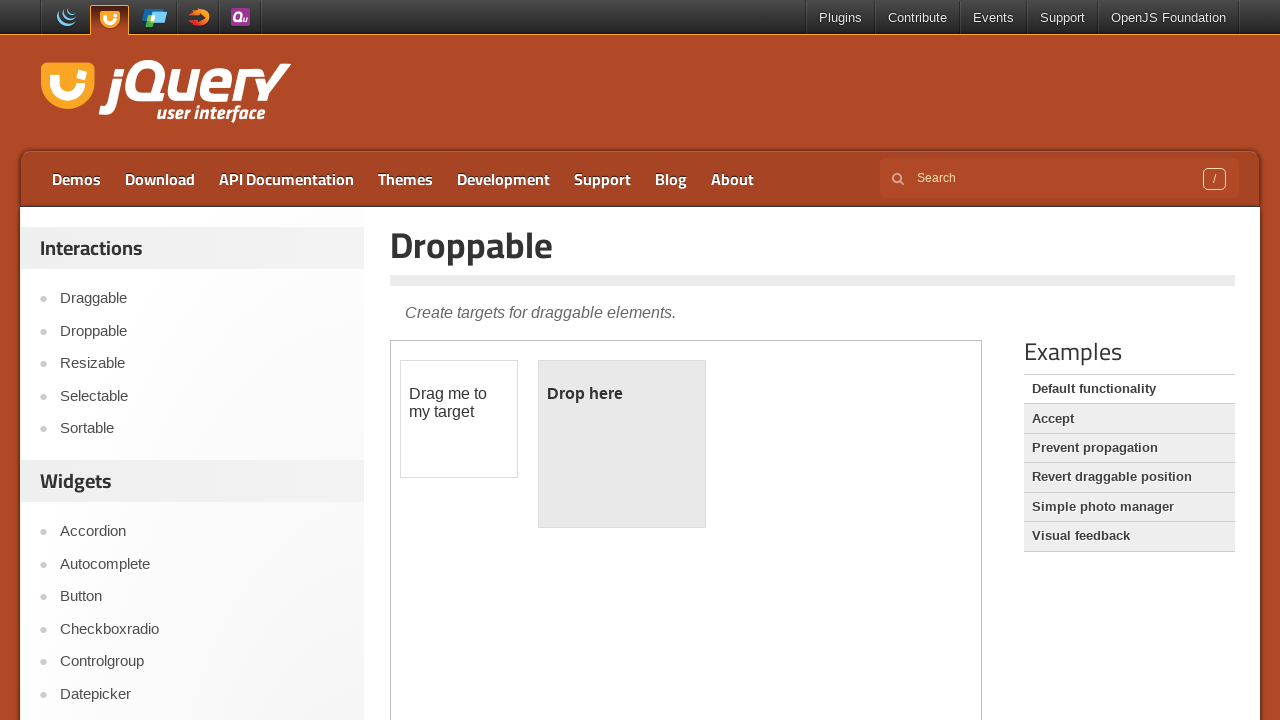

Navigated to jQuery UI droppable demo page
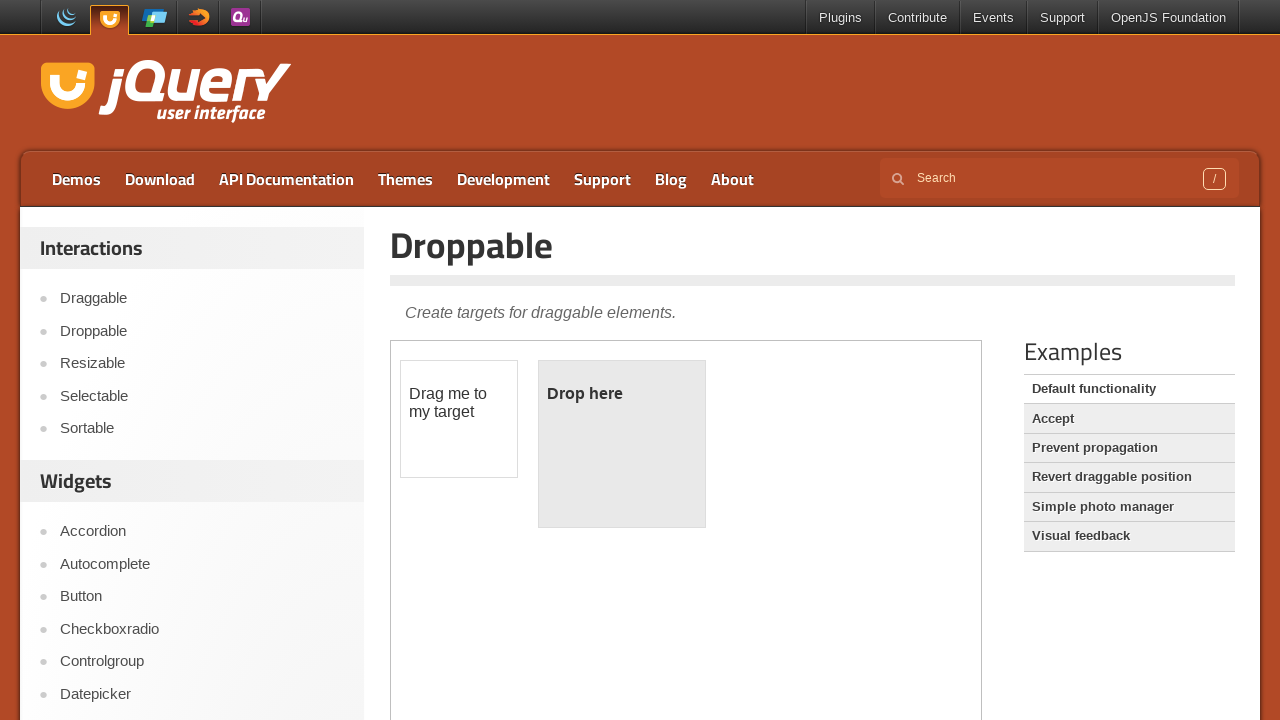

Located demo iframe
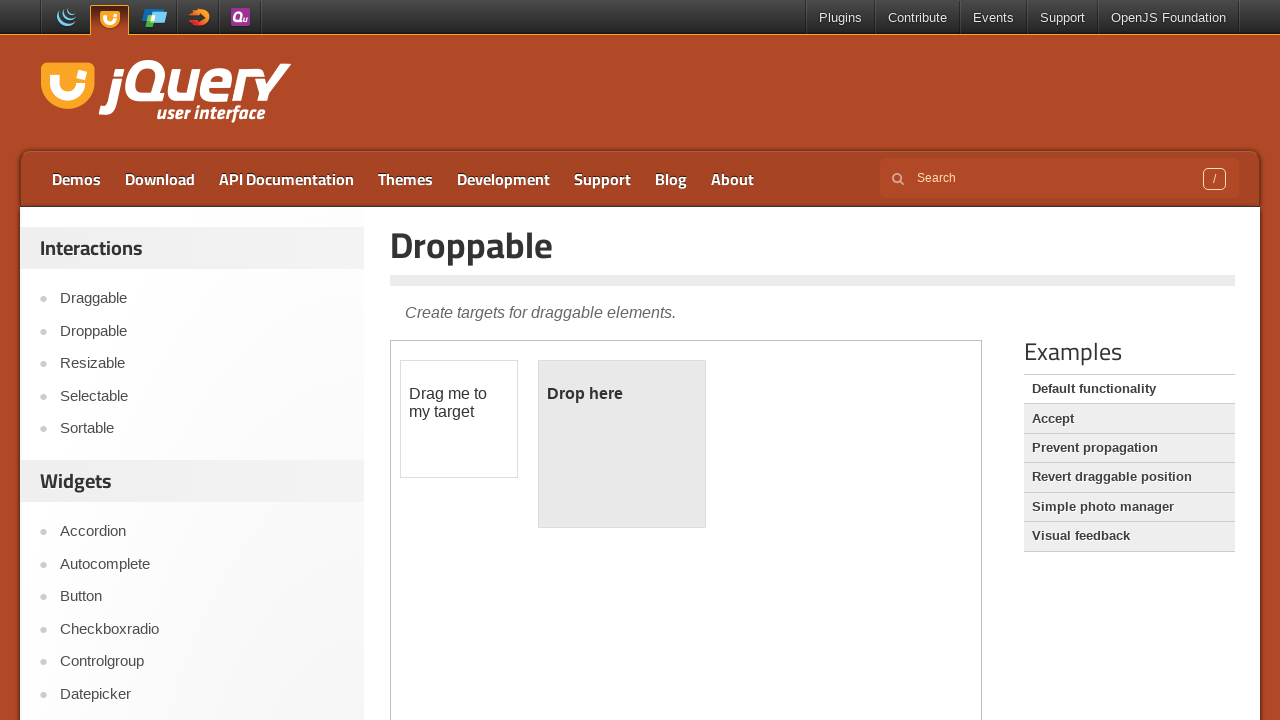

Located draggable source element within iframe
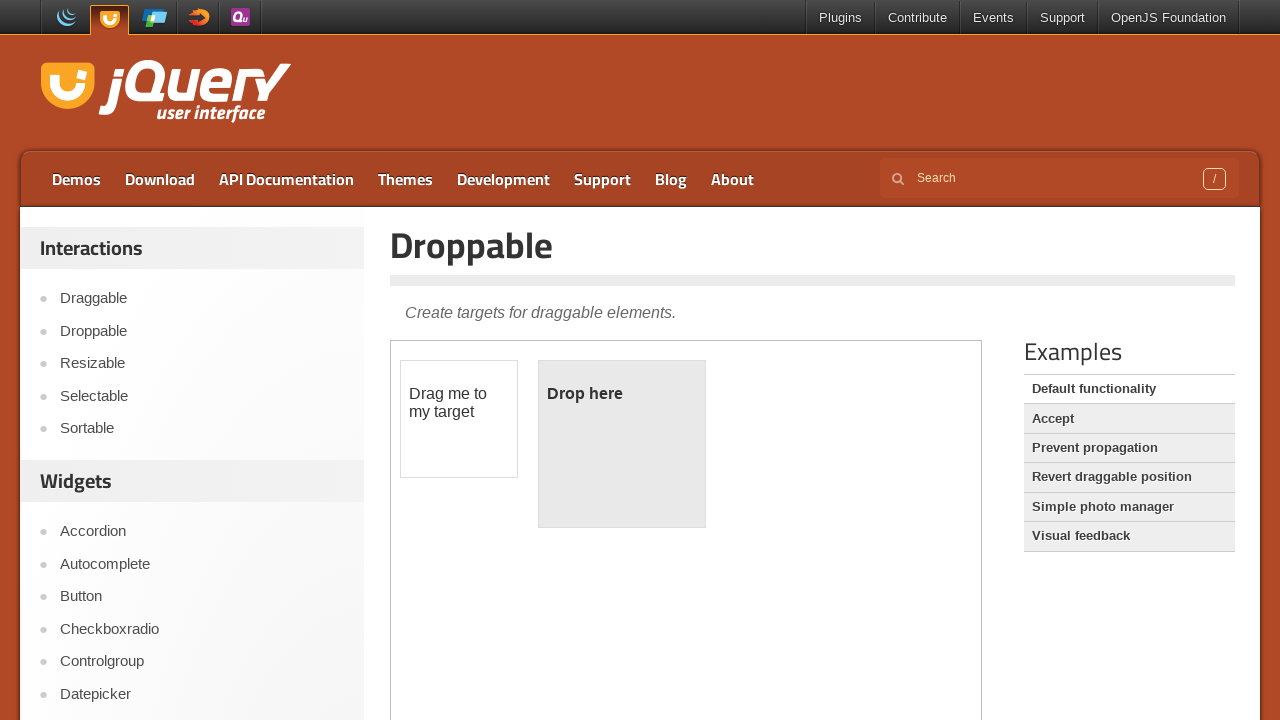

Located droppable target element within iframe
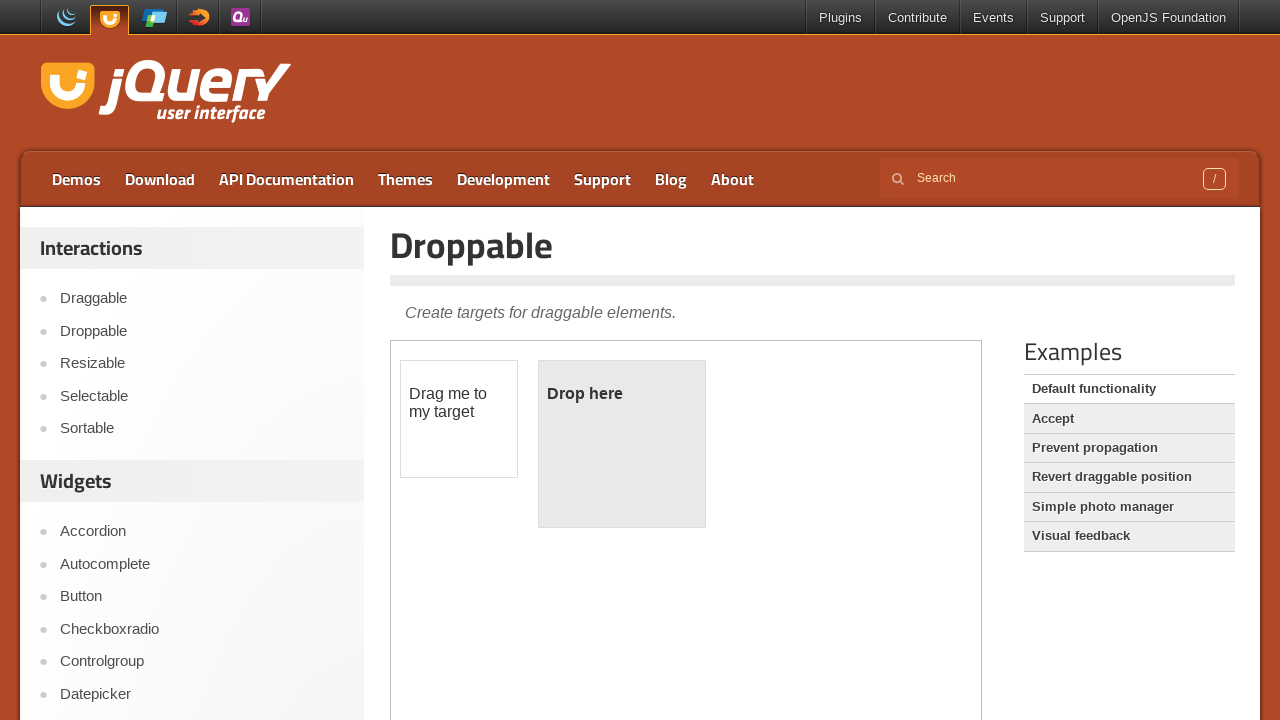

Dragged element from source to target location at (622, 444)
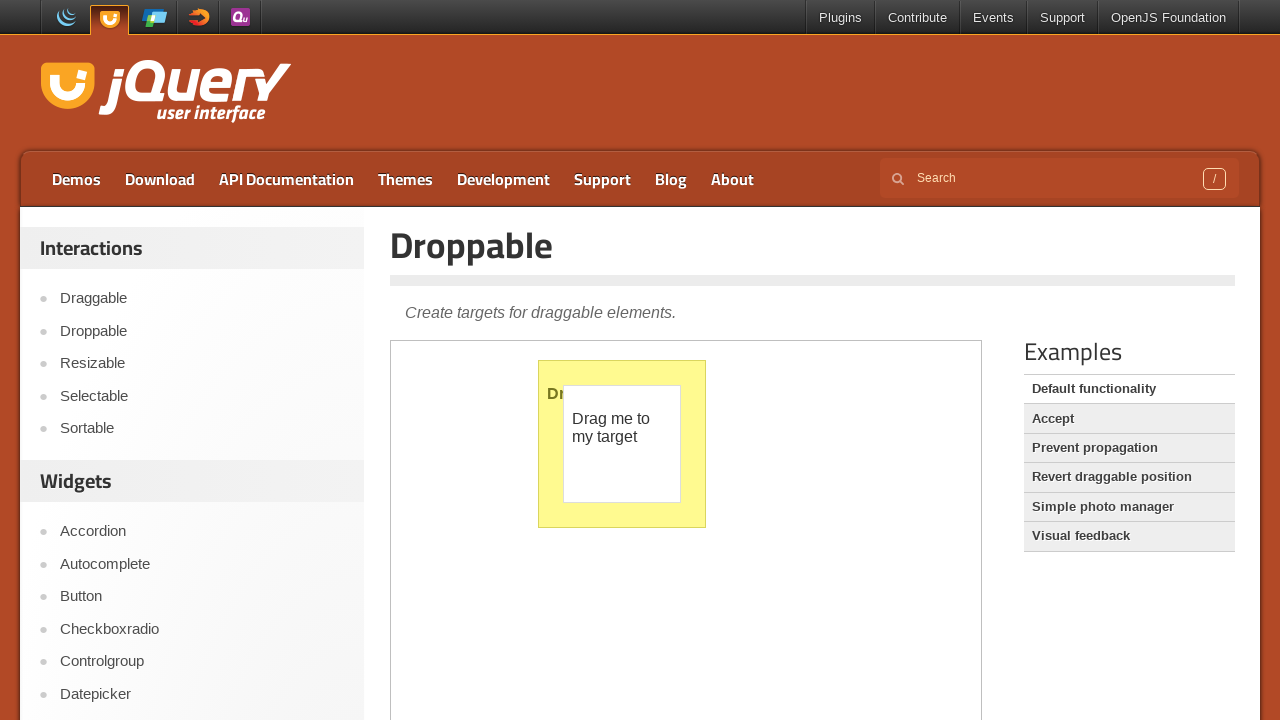

Retrieved dropped confirmation text from target element
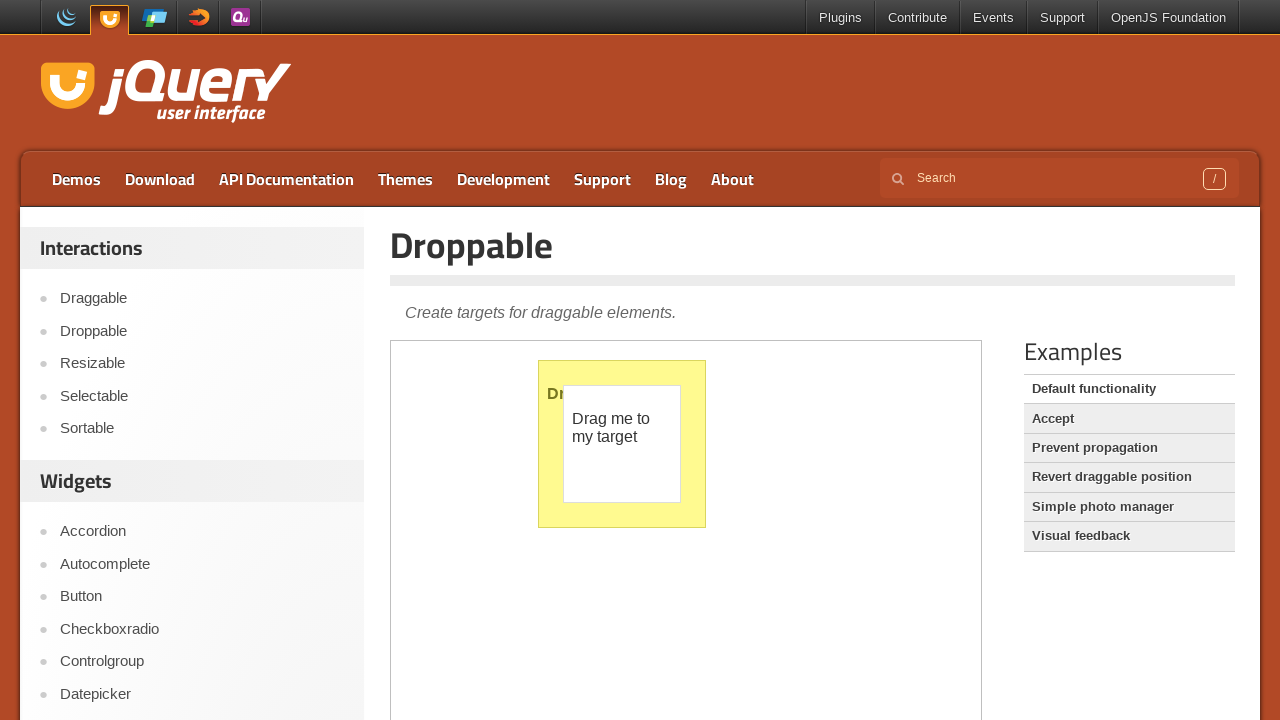

Printed confirmation text: Dropped!
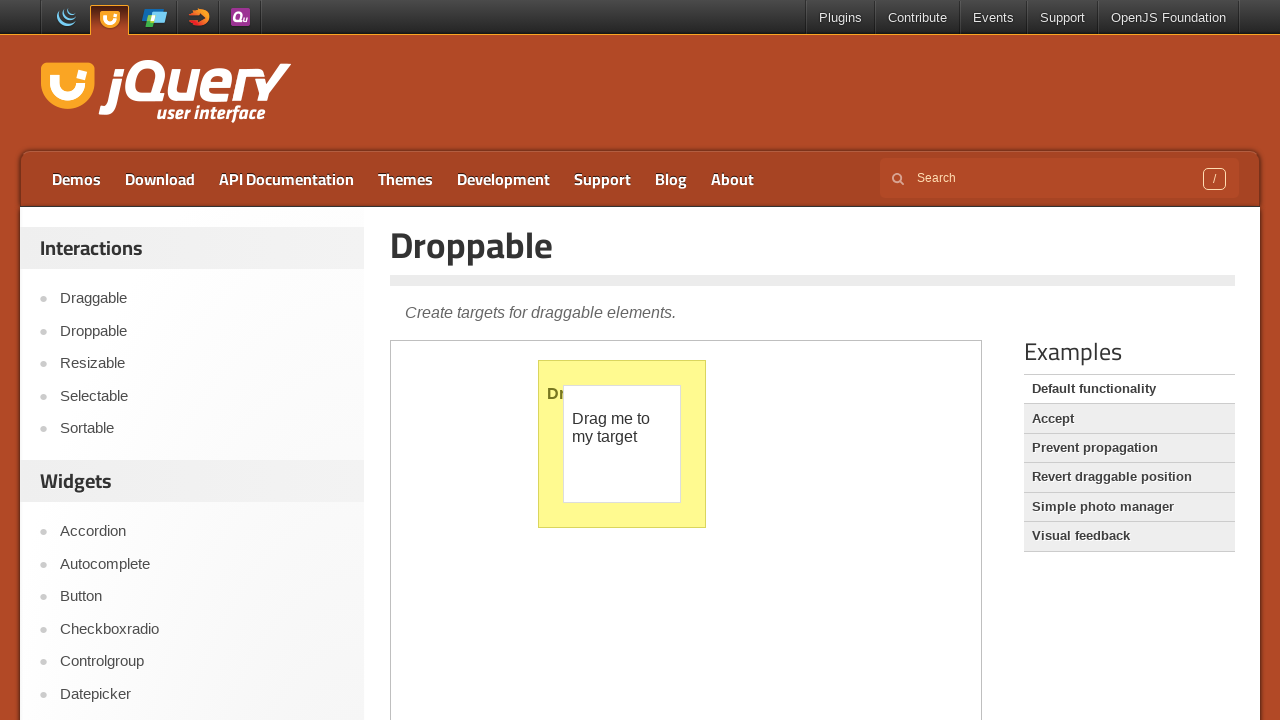

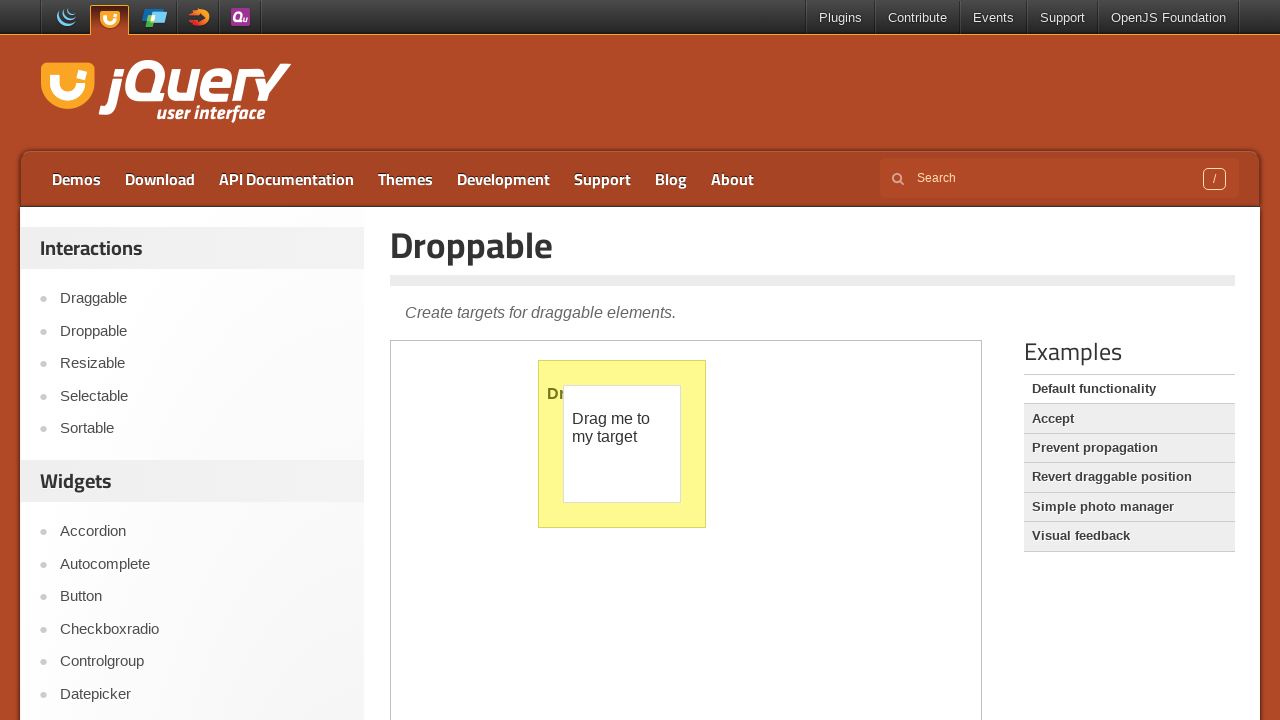